Tests iframe interaction by locating a frame by URL and filling an input field within that frame

Starting URL: https://letcode.in/frame

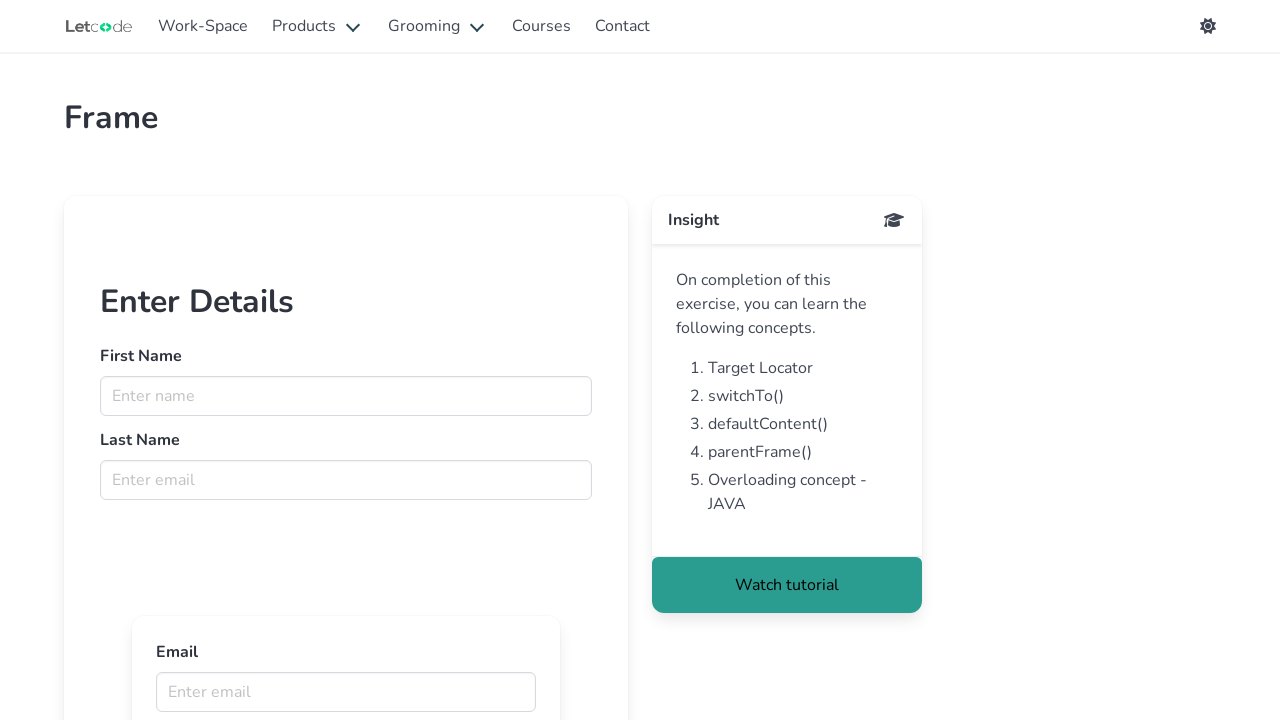

Navigated to iframe test page at https://letcode.in/frame
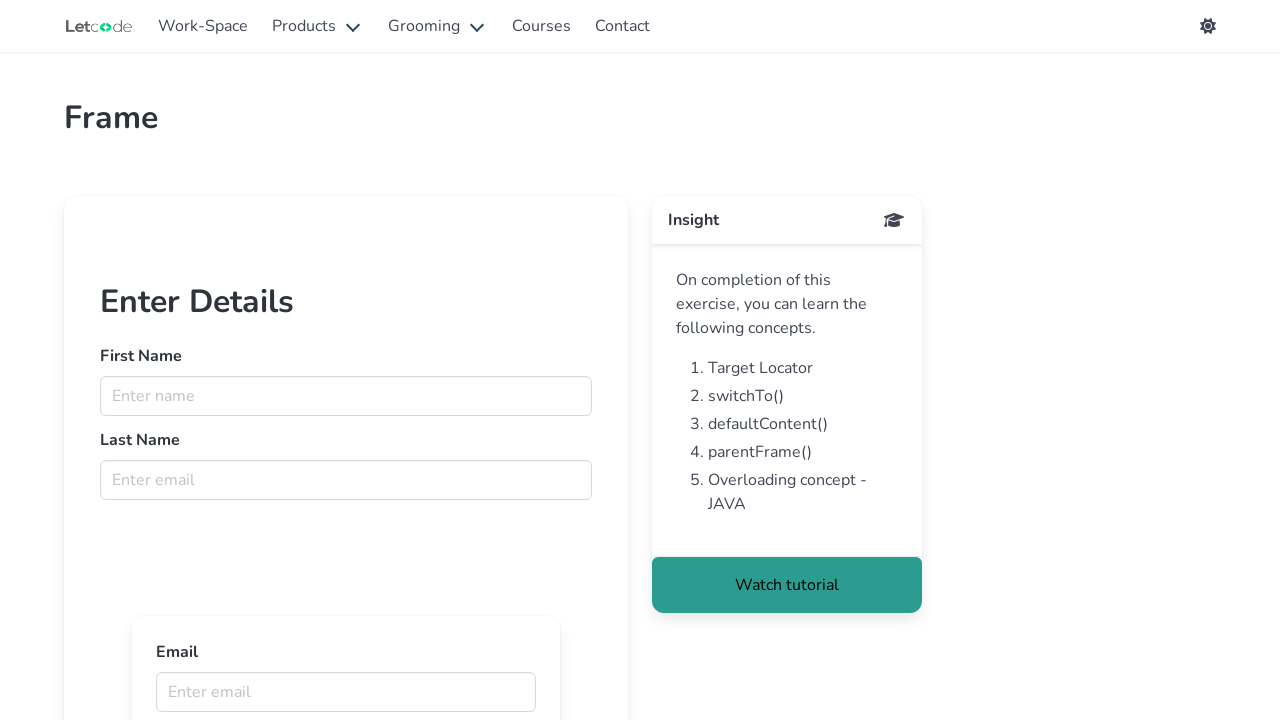

Located iframe by URL https://letcode.in/frameui
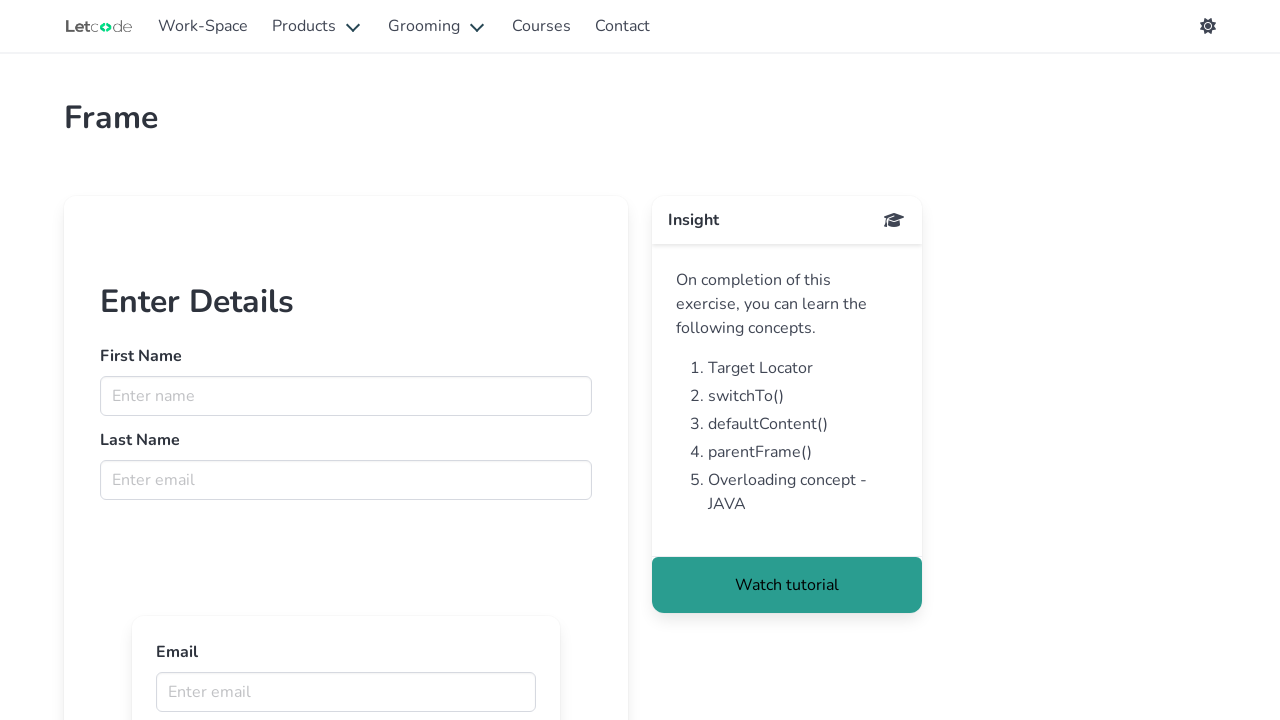

Filled input field within iframe with 'frame inputbox' on //input[@name='fname']
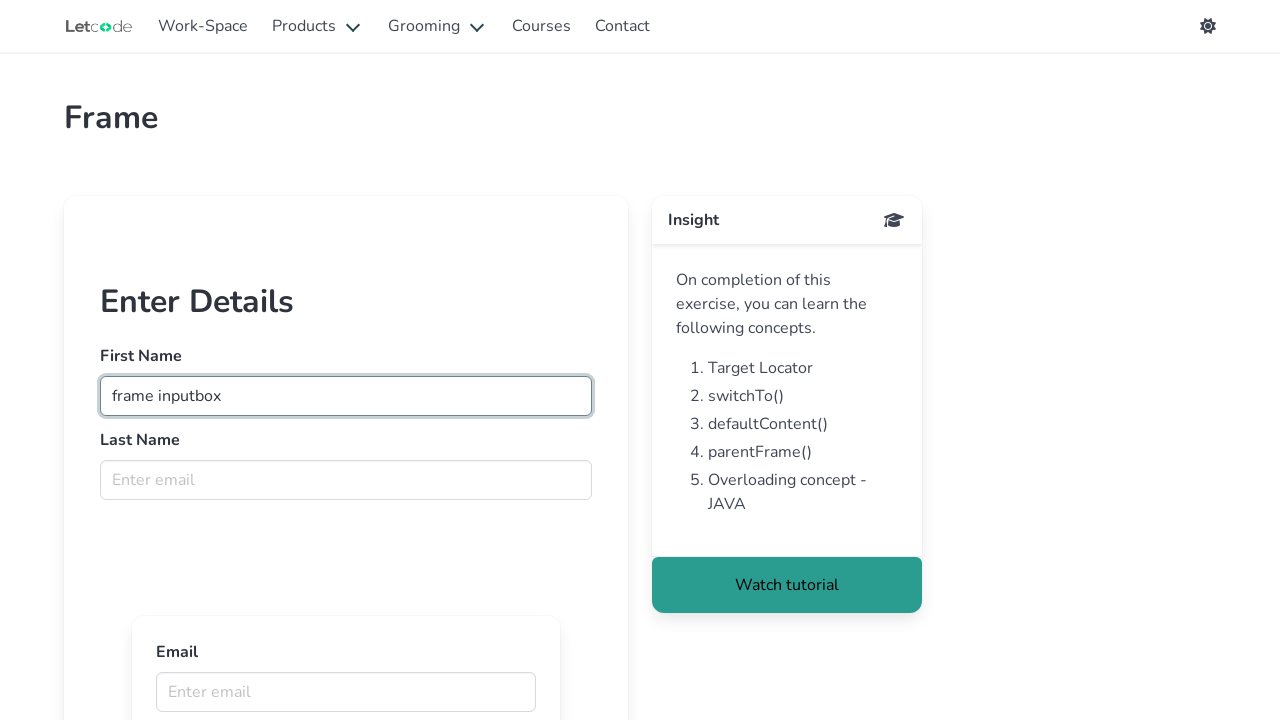

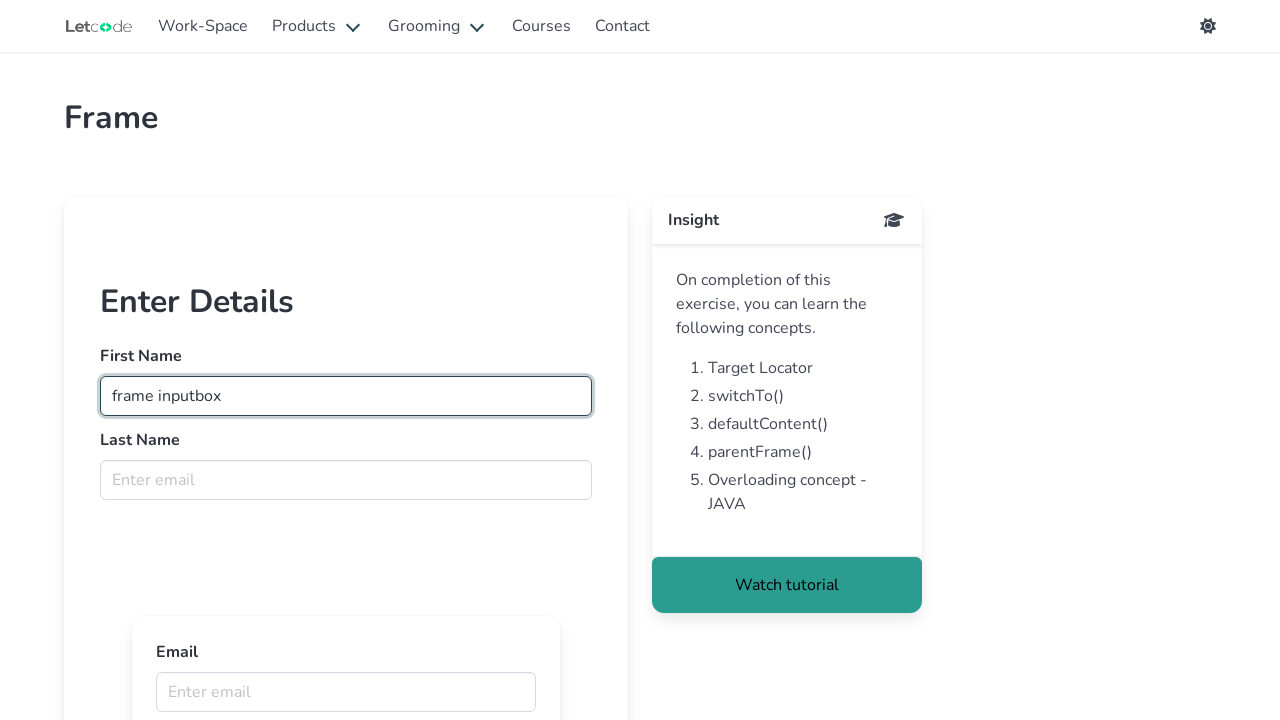